Tests drag and drop functionality on a range slider by dragging the slider handle horizontally - first 55 units right, then 50 units left - and verifies the resulting value is "300".

Starting URL: https://rangeslider.js.org

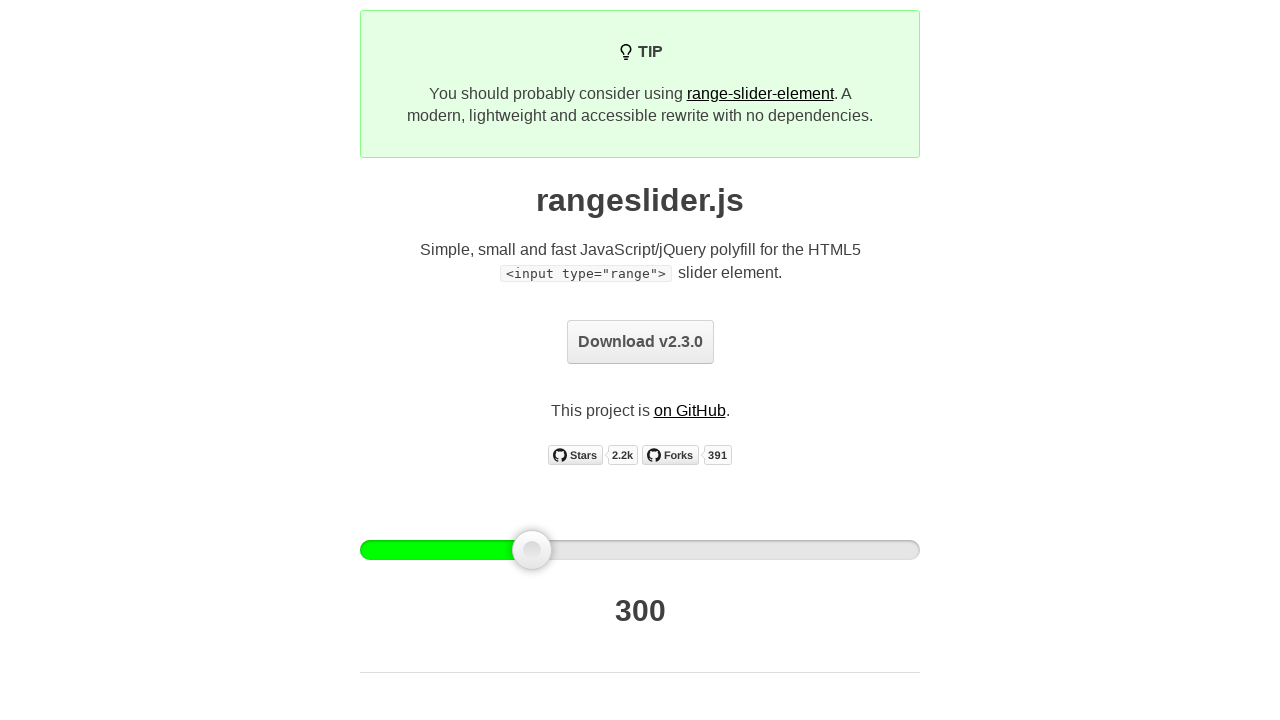

Located the first range slider handle
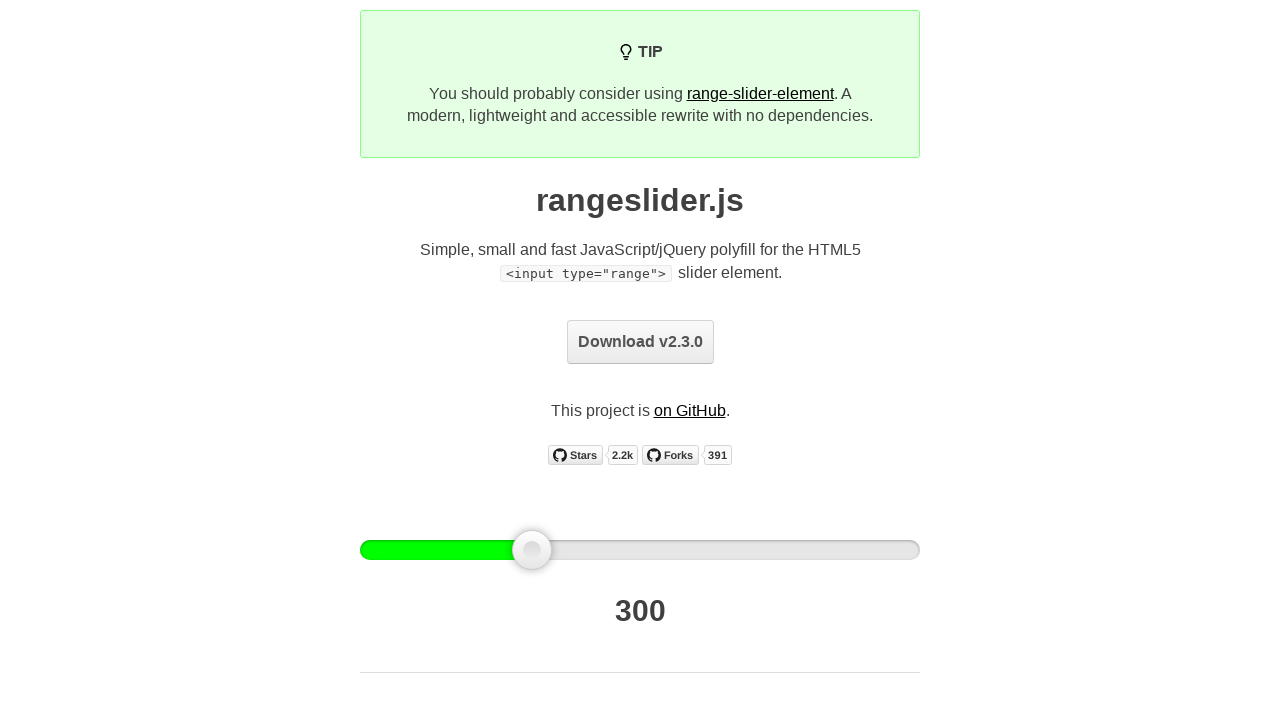

Slider handle is visible
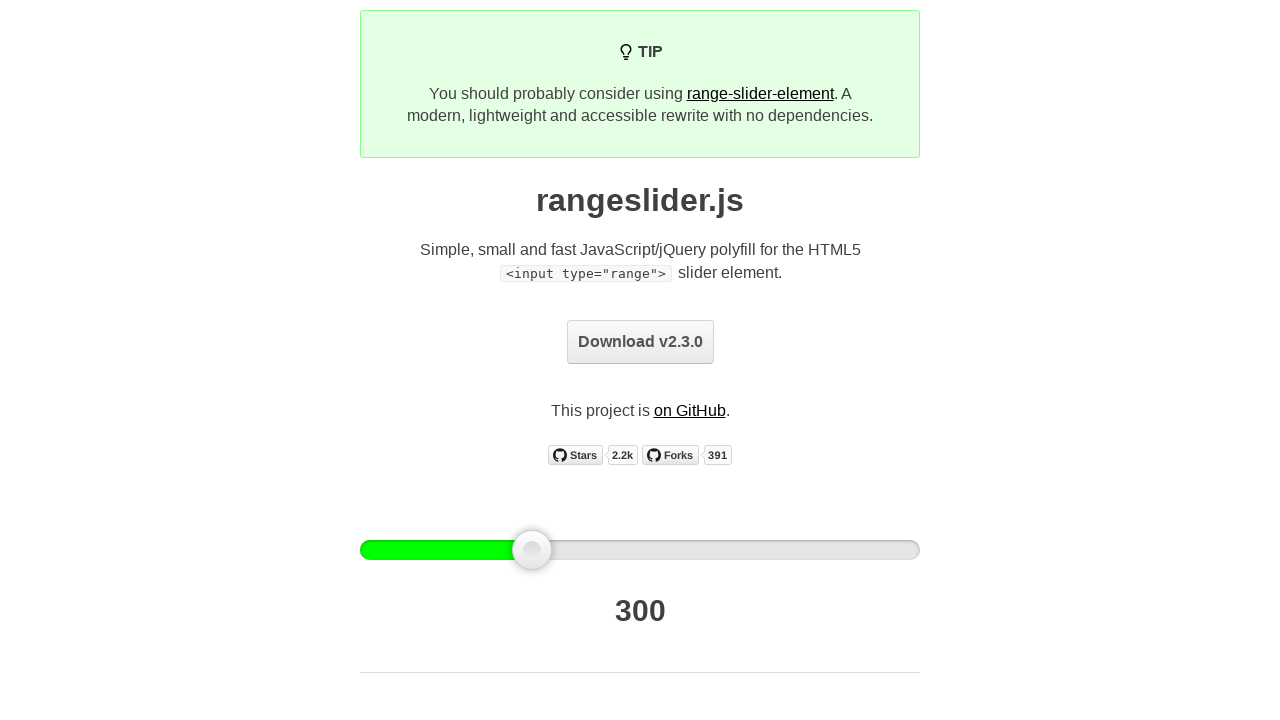

Retrieved bounding box of slider handle
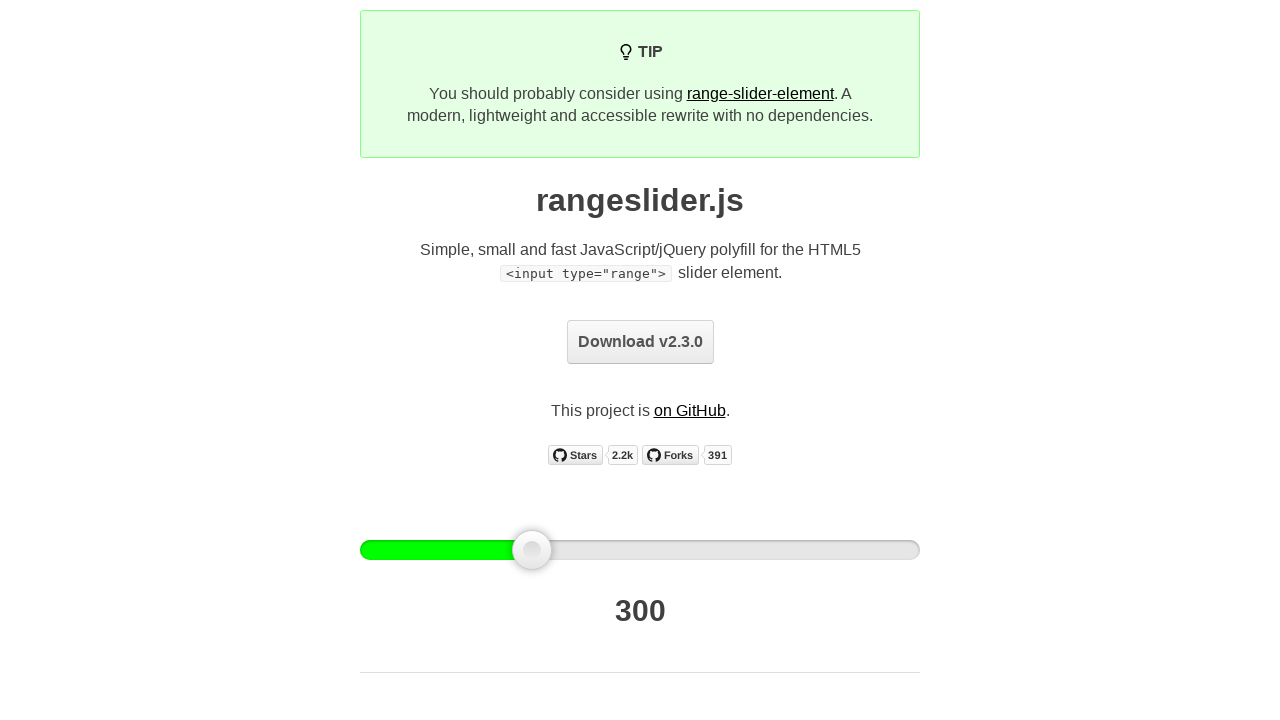

Moved mouse to slider handle center at (532, 550)
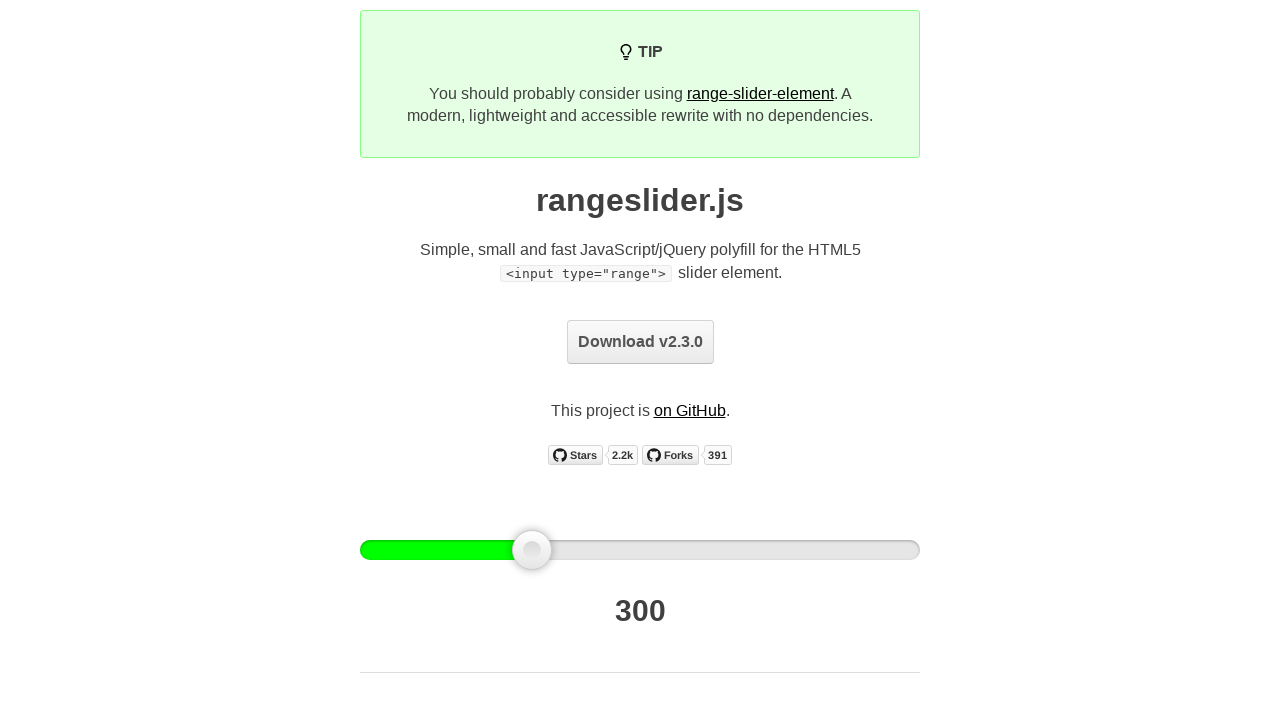

Mouse button pressed down on slider handle at (532, 550)
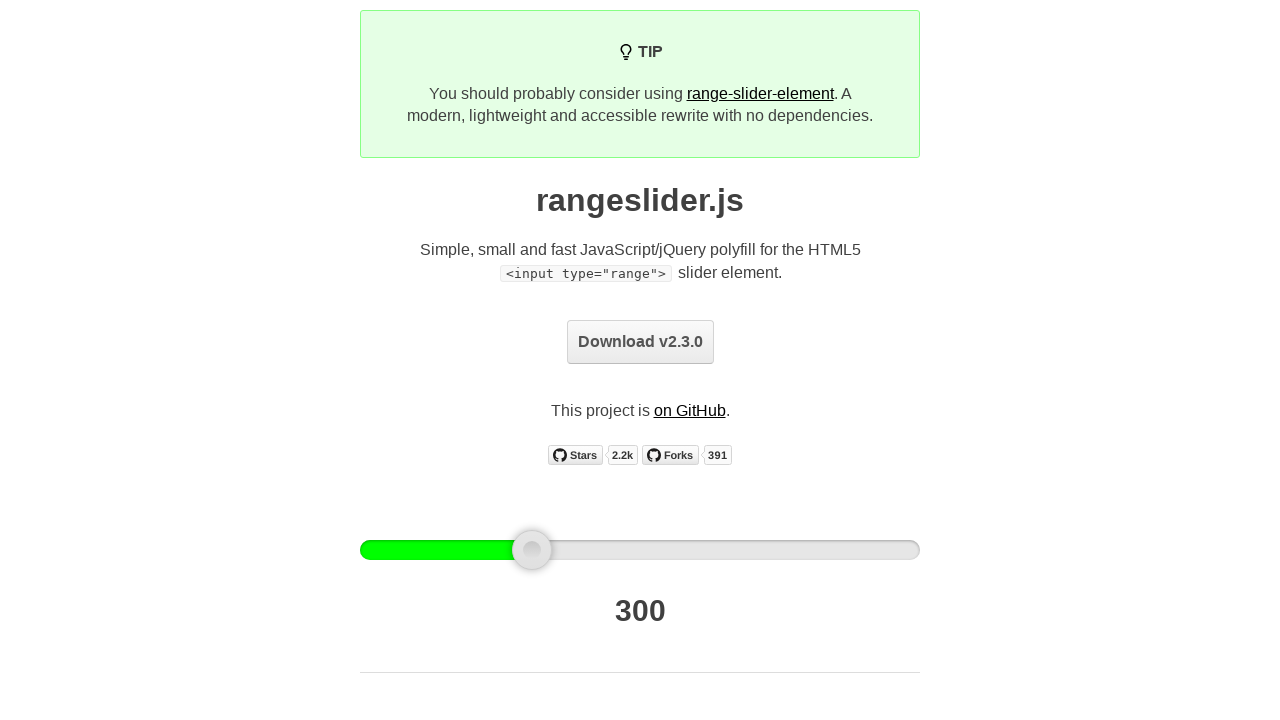

Dragged slider 55 units to the right at (587, 550)
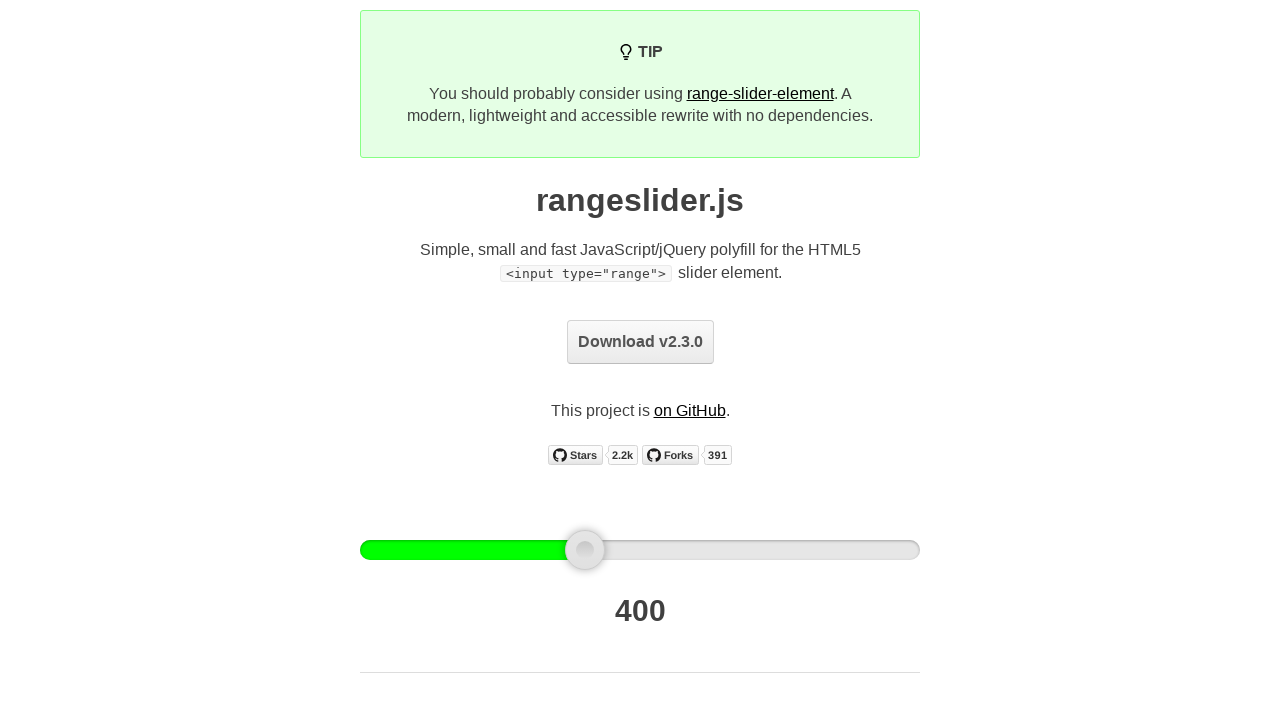

Released mouse button after rightward drag at (587, 550)
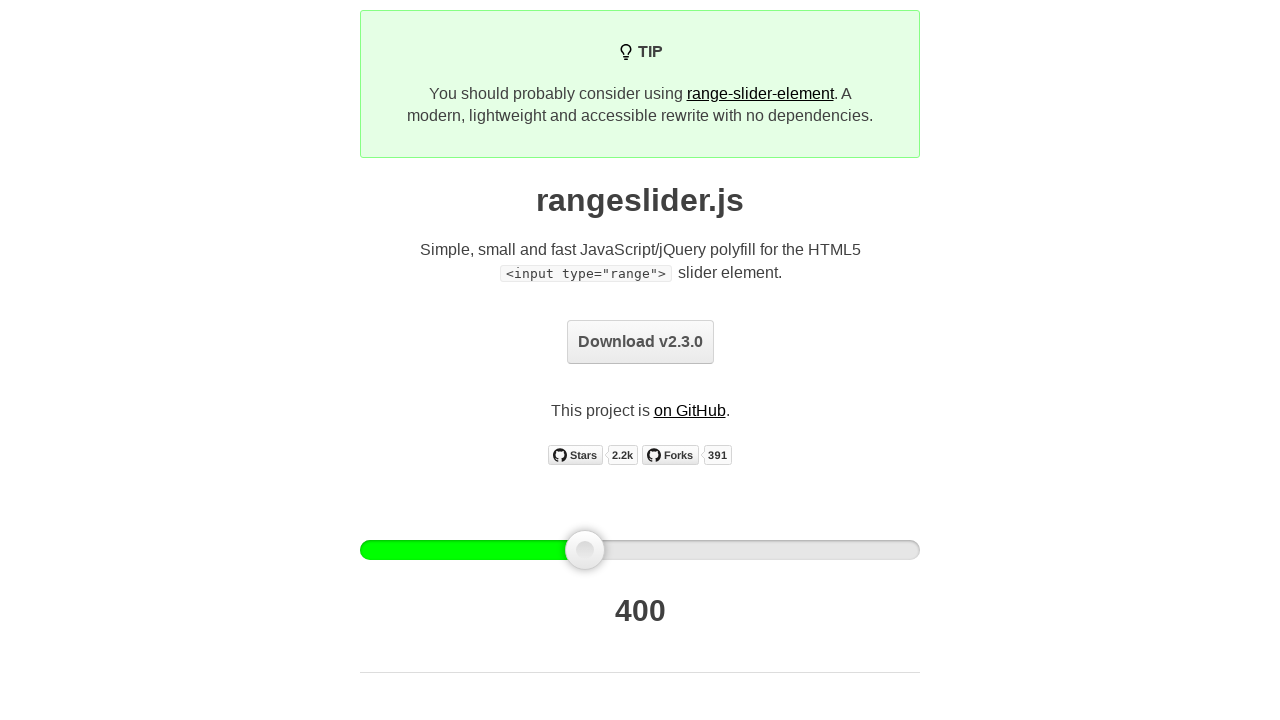

Waited 1 second for slider to settle
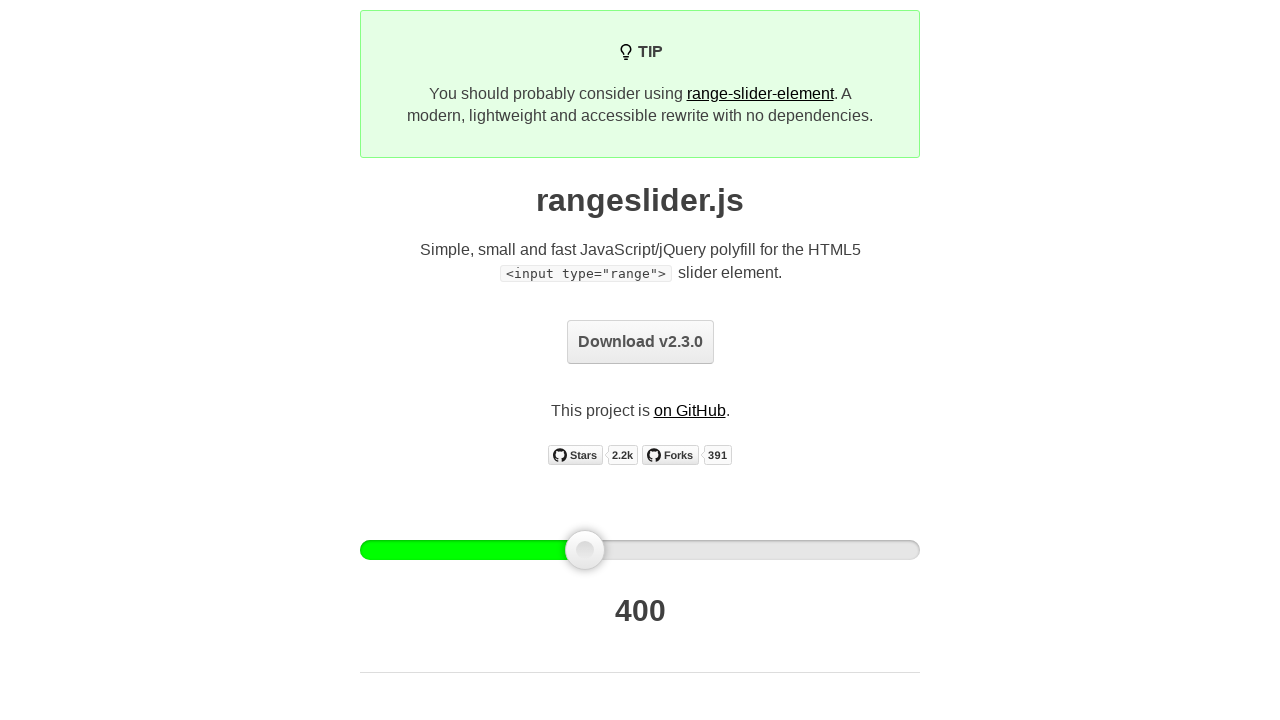

Retrieved updated bounding box of slider handle
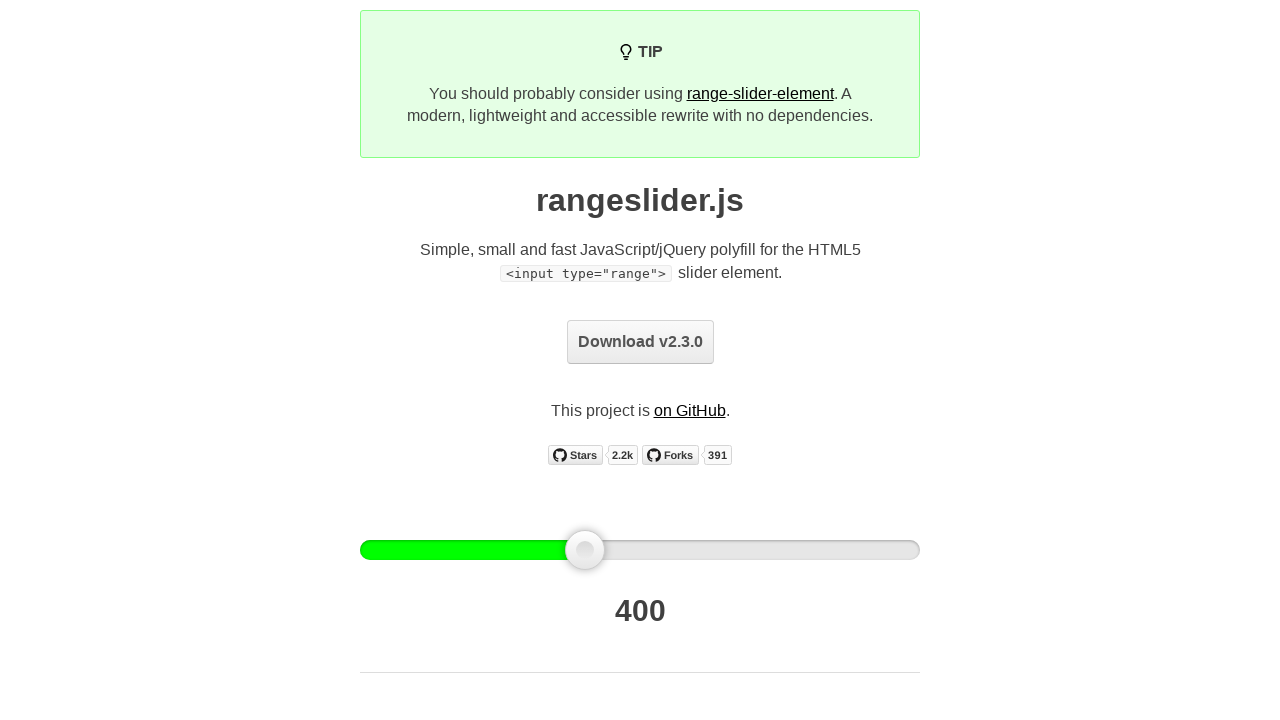

Moved mouse to slider handle center at (585, 550)
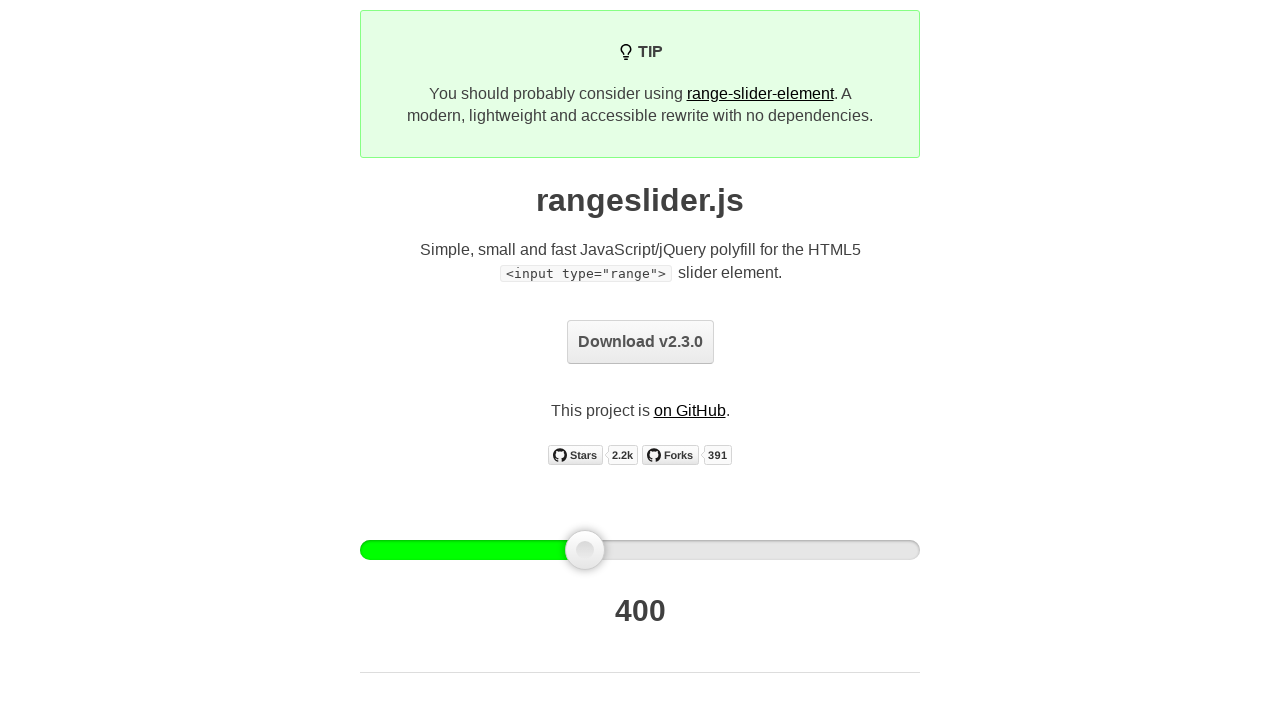

Mouse button pressed down on slider handle at (585, 550)
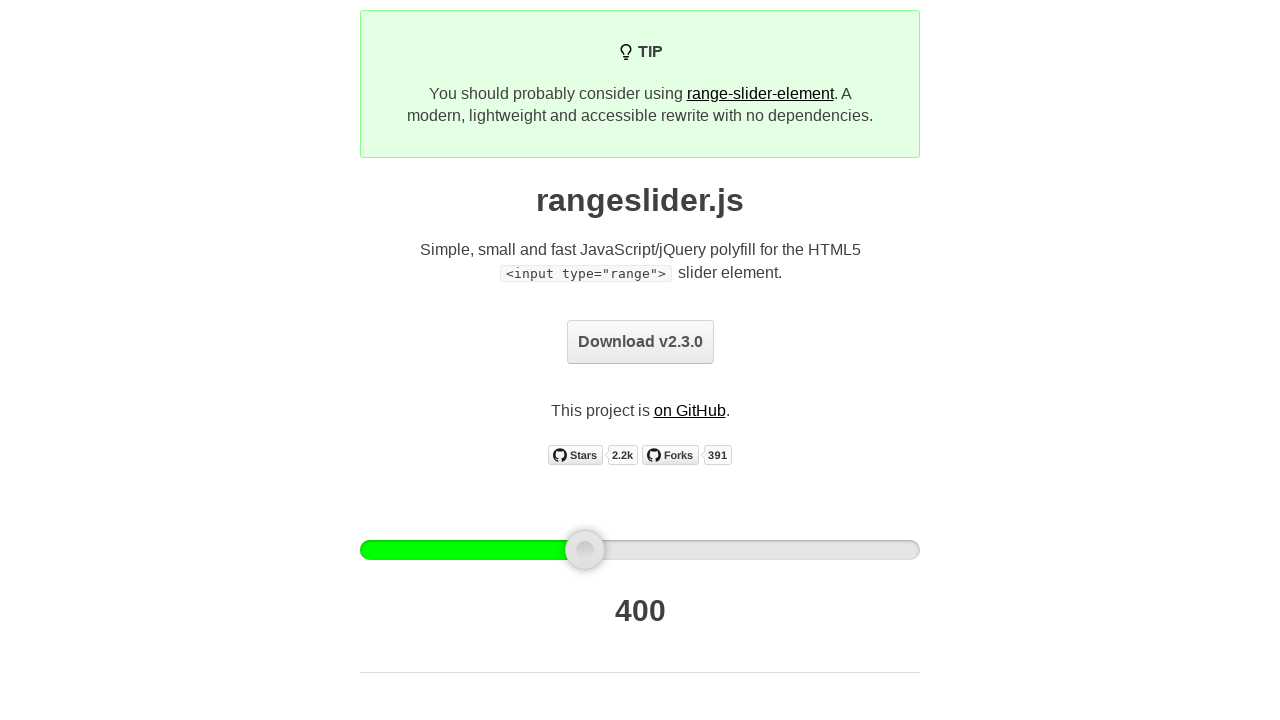

Dragged slider 50 units to the left at (535, 550)
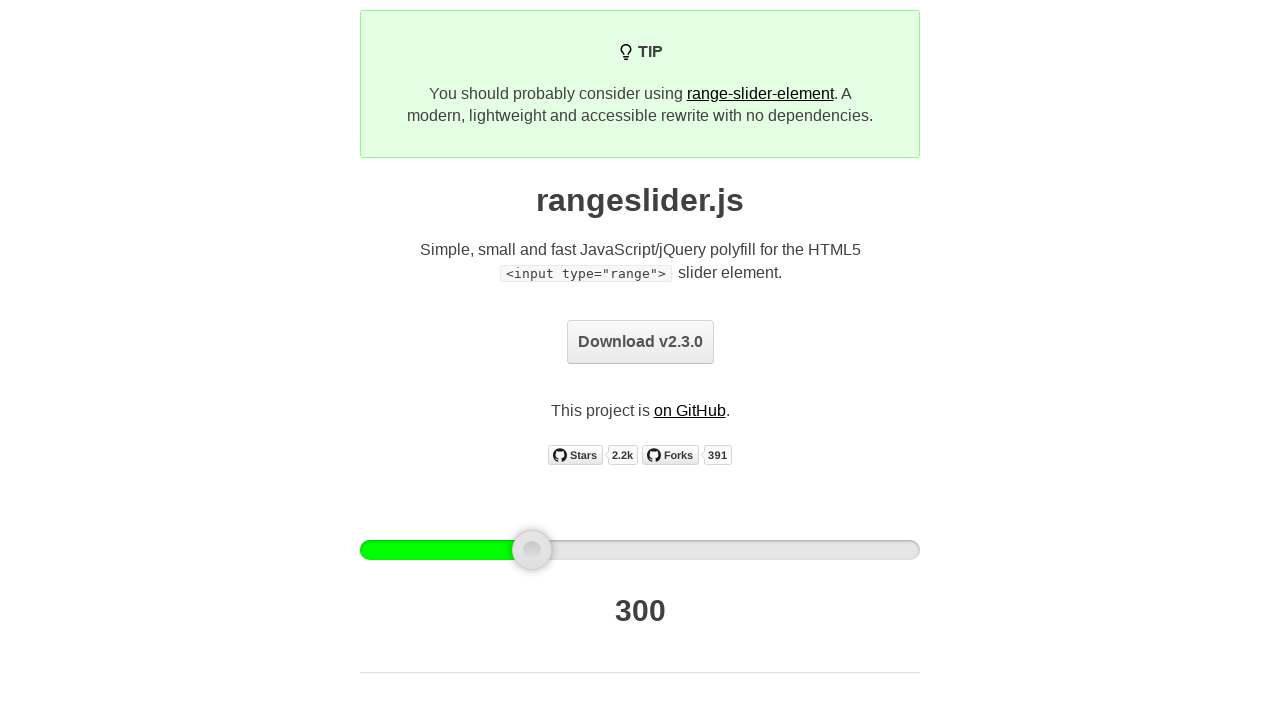

Released mouse button after leftward drag at (535, 550)
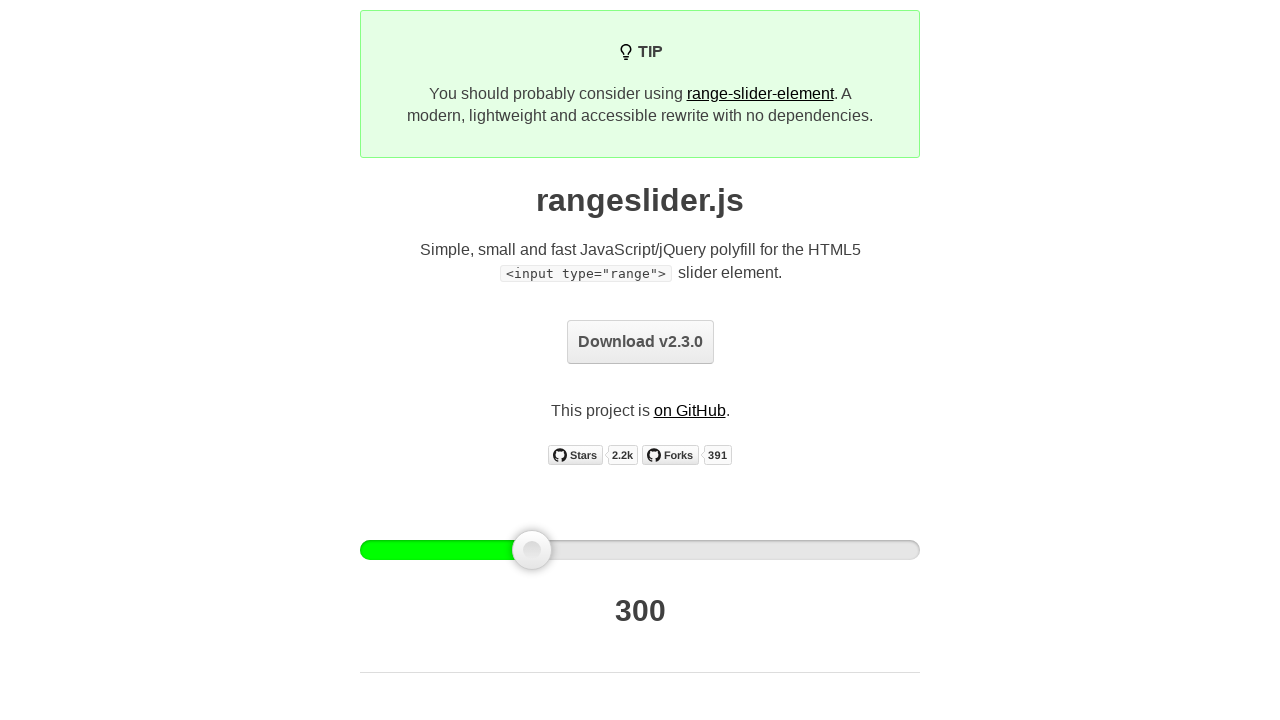

Located output element
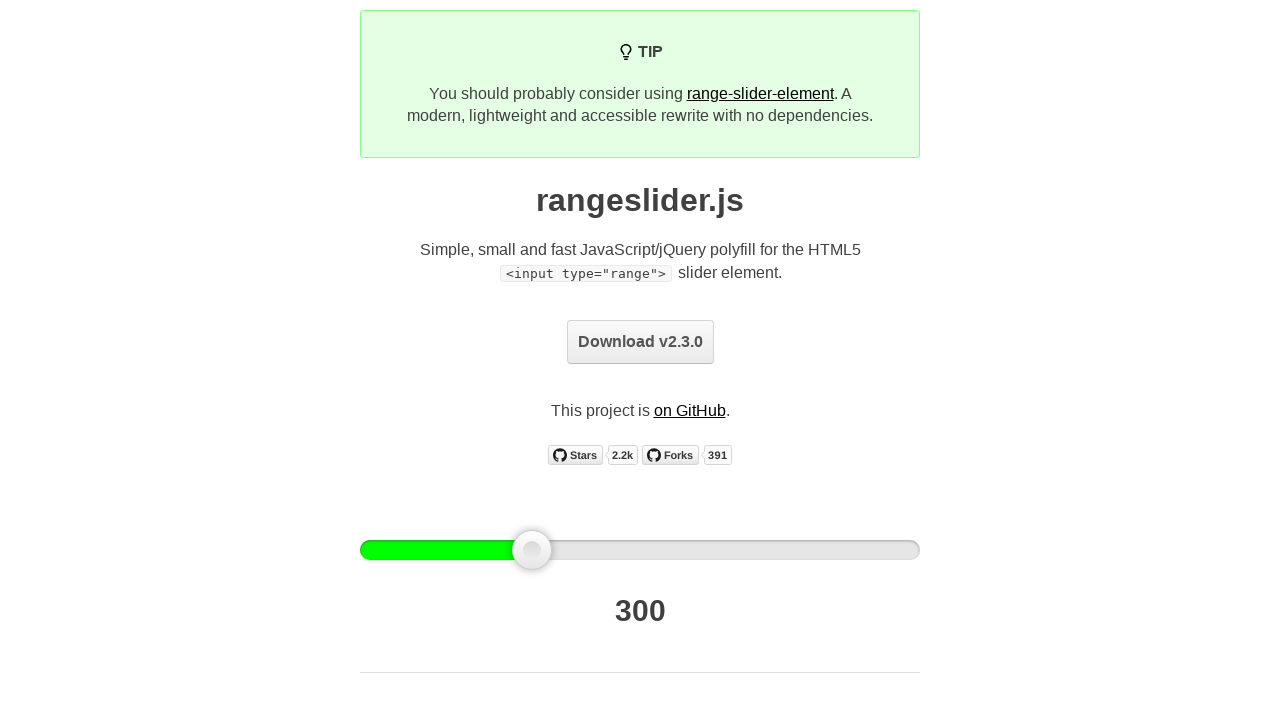

Verified output value is '300'
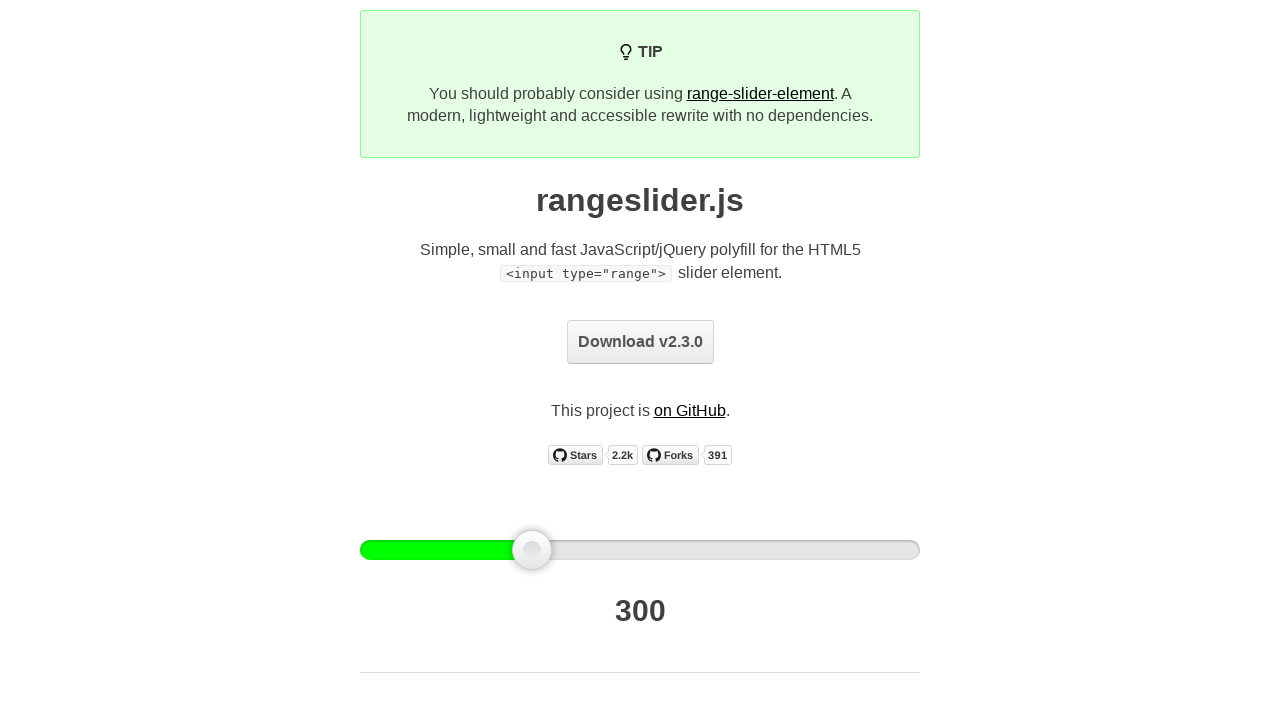

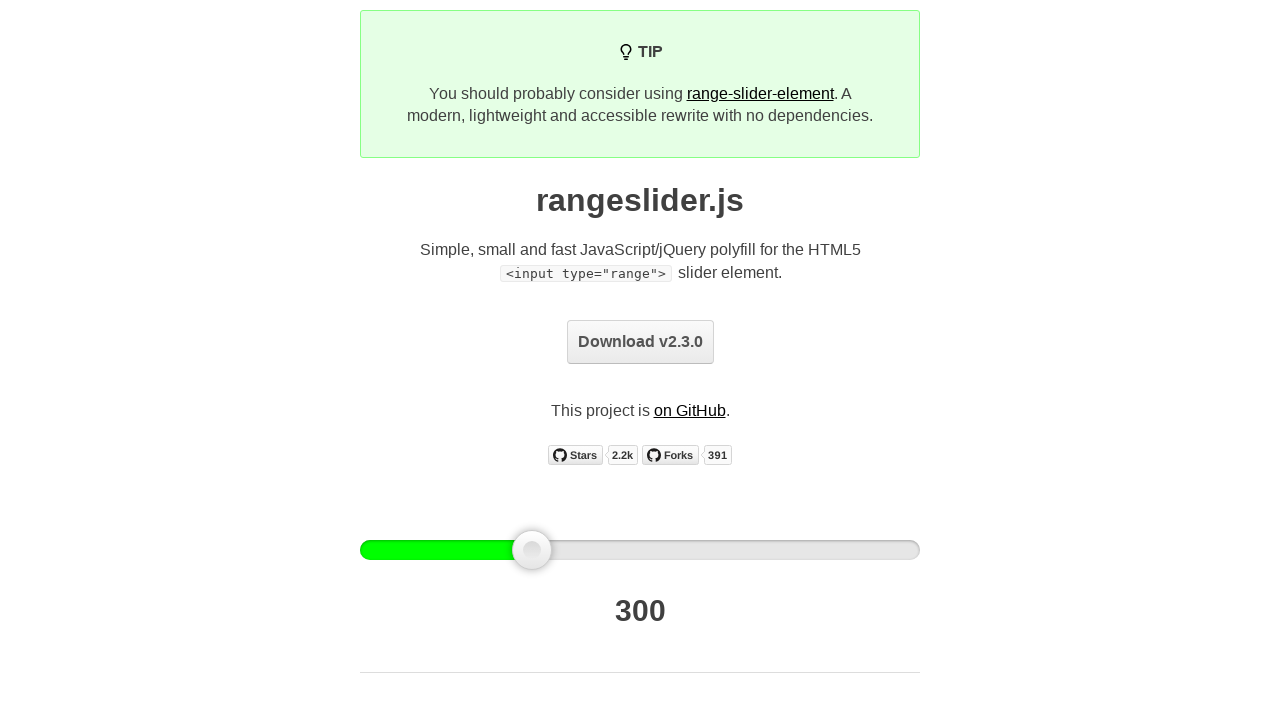